Tests the broken links page by navigating to it and interacting with the broken link element to verify its presence and href attribute

Starting URL: https://demoqa.com/broken

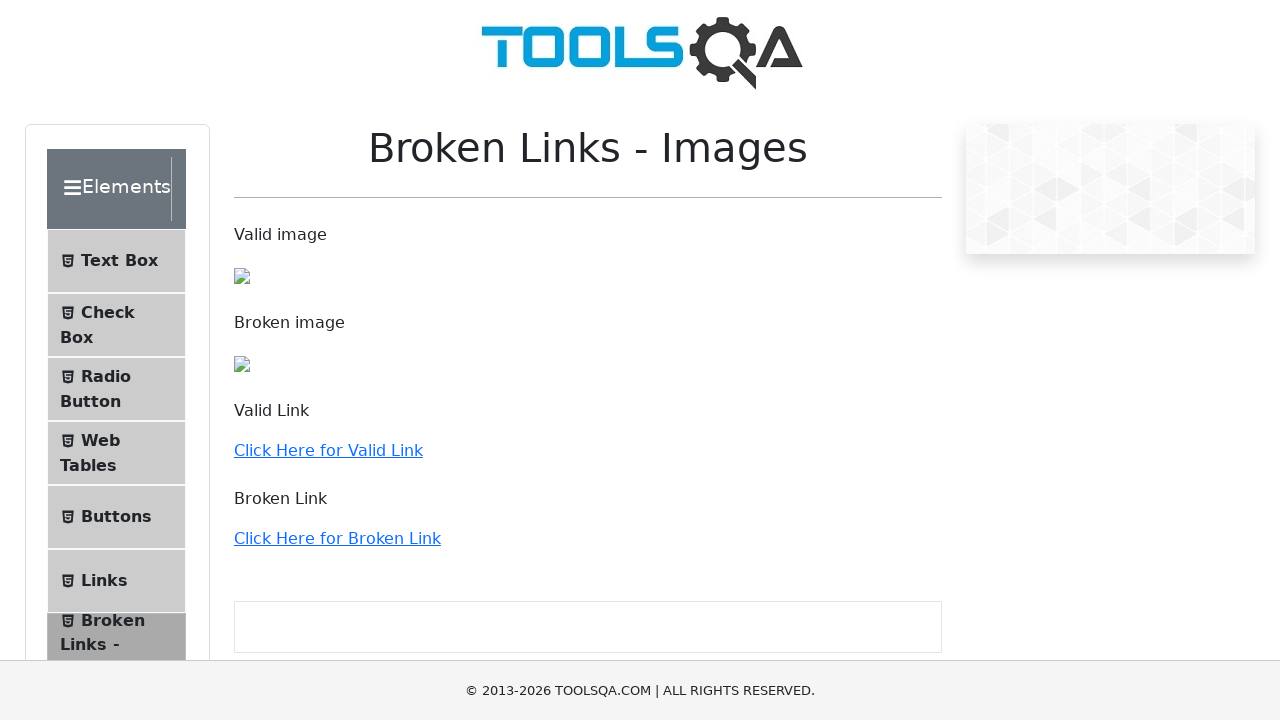

Located broken link element with text 'Click Here for Broken Link'
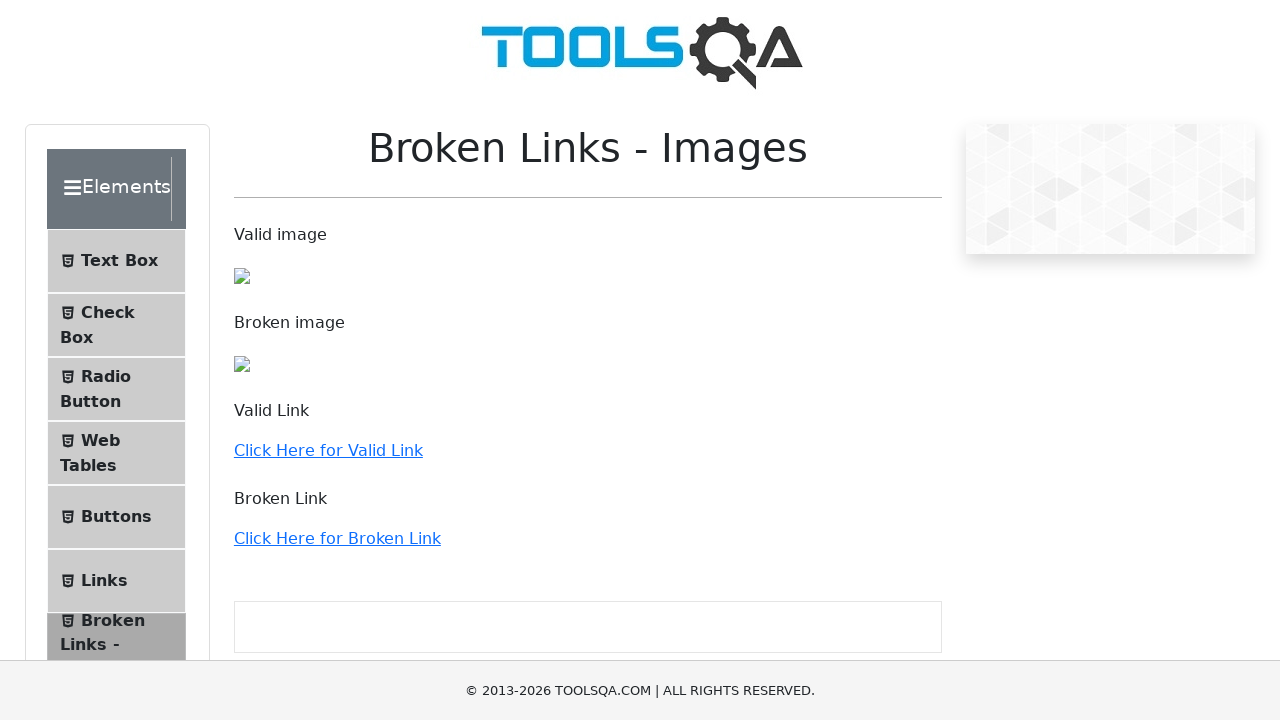

Retrieved href attribute from broken link: http://the-internet.herokuapp.com/status_codes/500
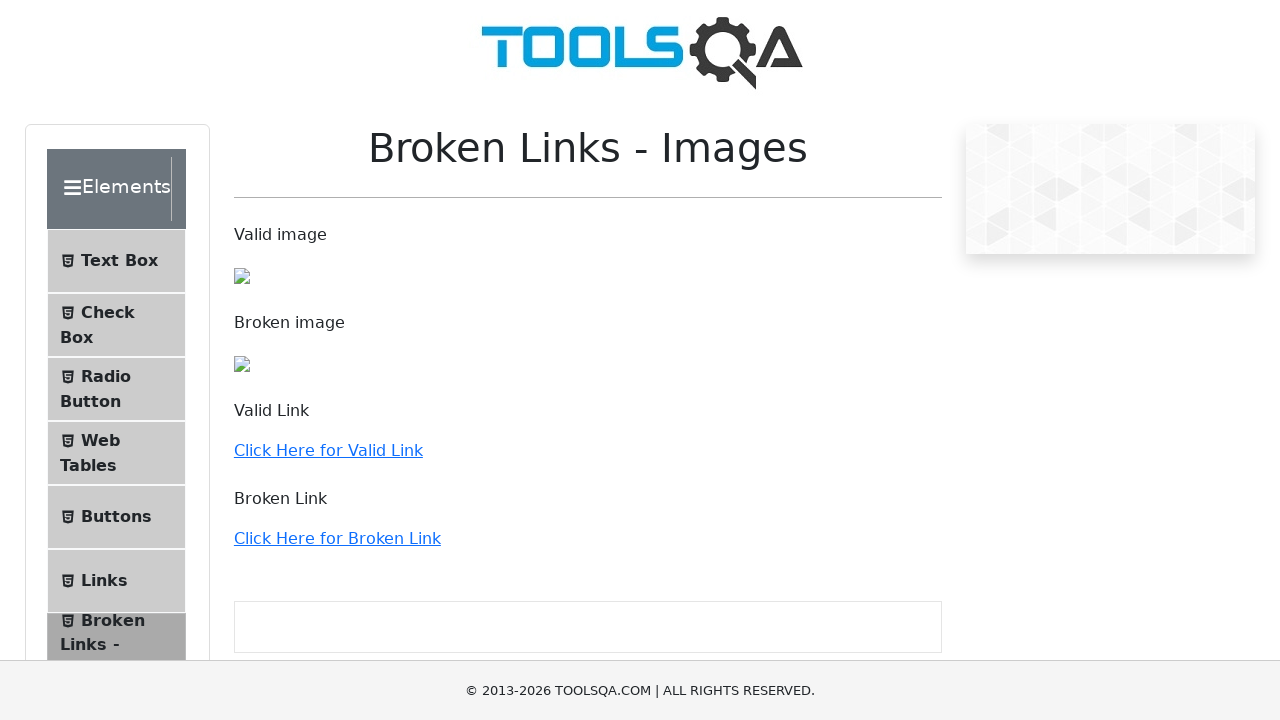

Clicked the broken link element at (337, 538) on internal:text="Click Here for Broken Link"i
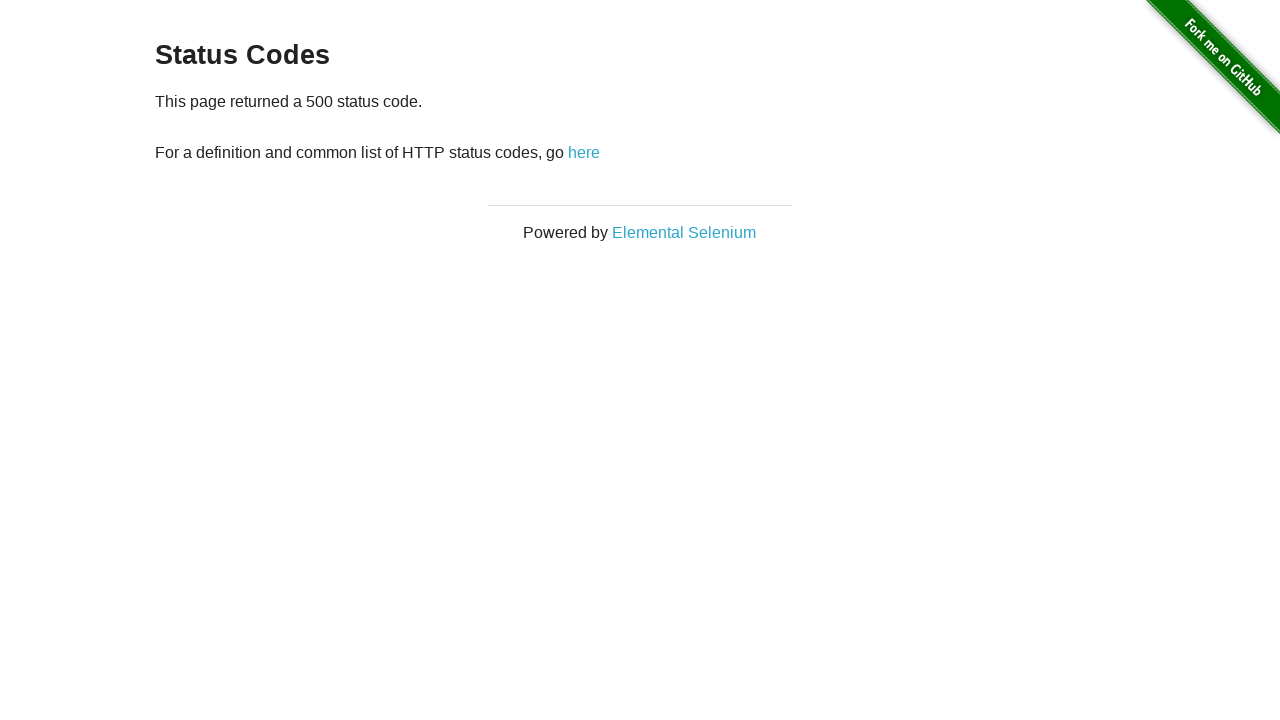

Navigation completed after clicking broken link
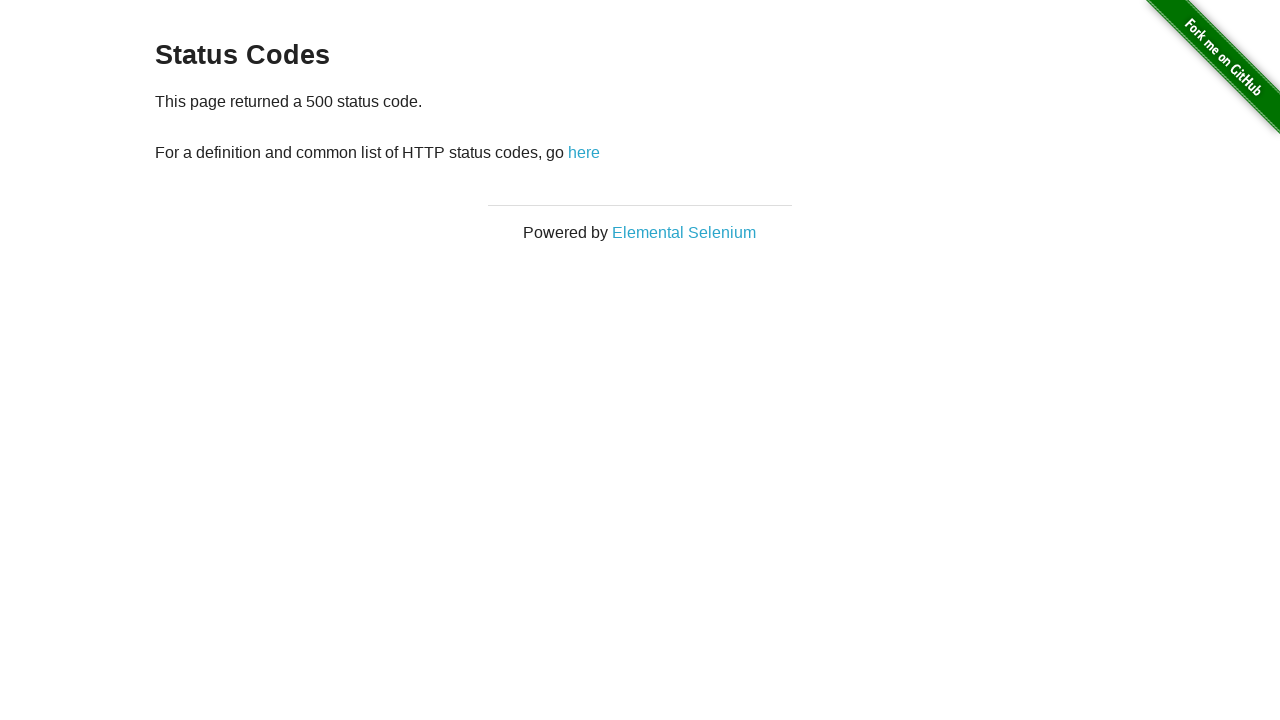

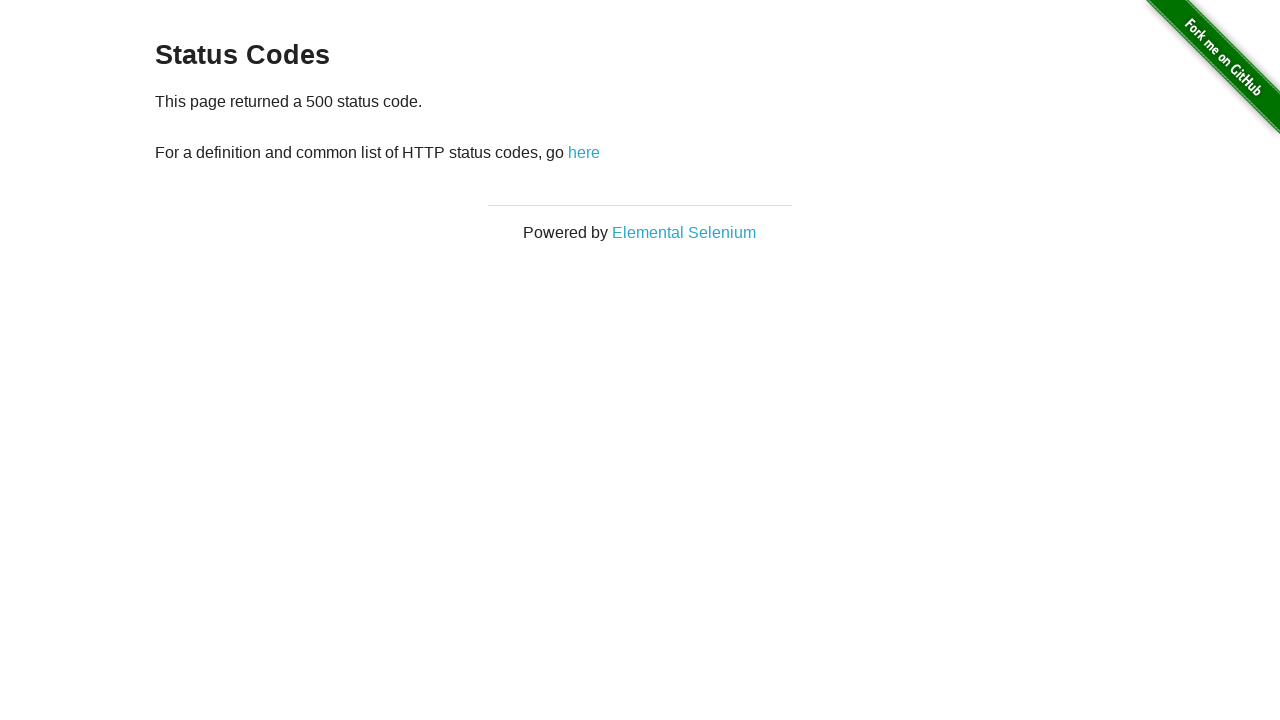